Tests dropdown menu by performing a double-click on the third dropdown button

Starting URL: https://bonigarcia.dev/selenium-webdriver-java/dropdown-menu.html

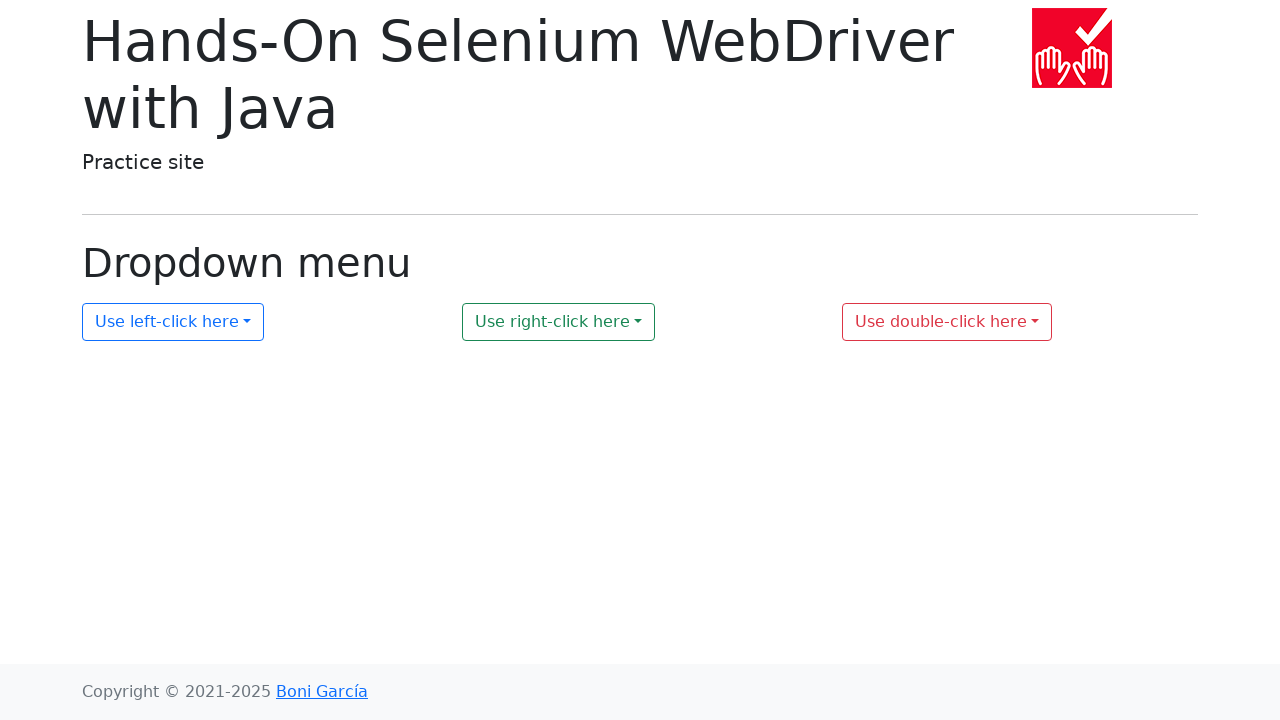

Navigated to dropdown menu test page
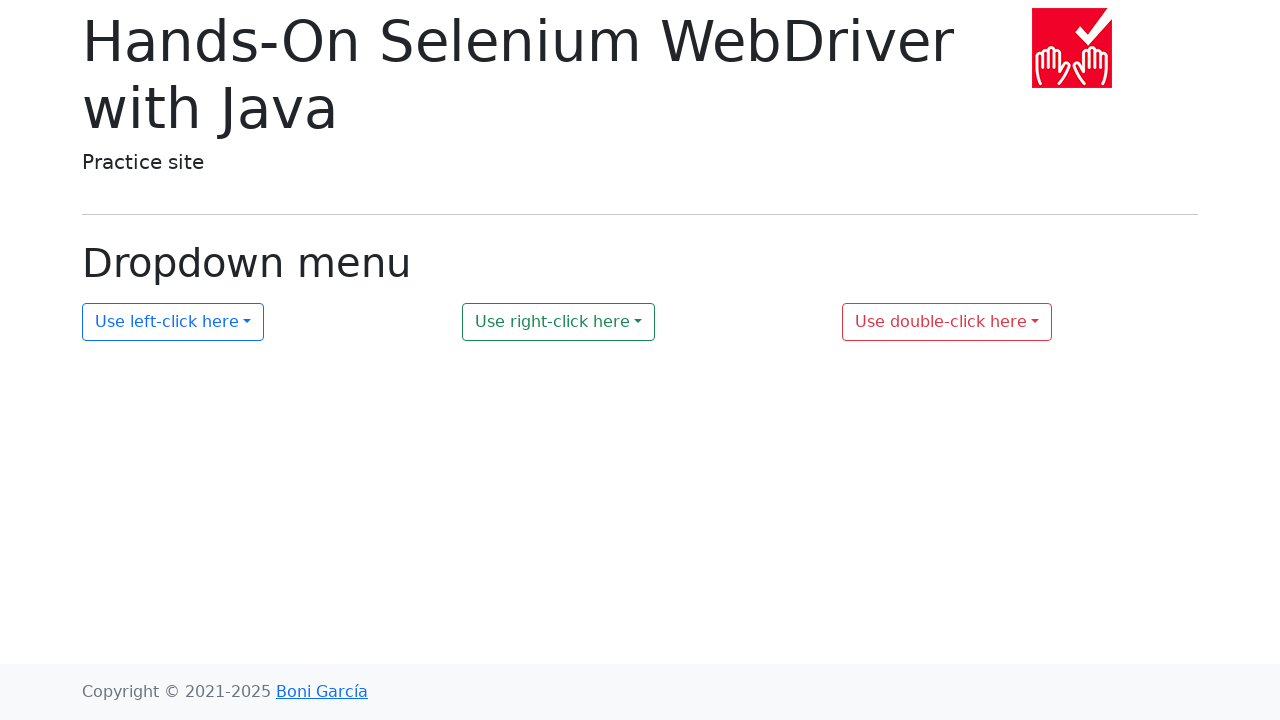

Double-clicked on the third dropdown button at (947, 322) on #my-dropdown-3
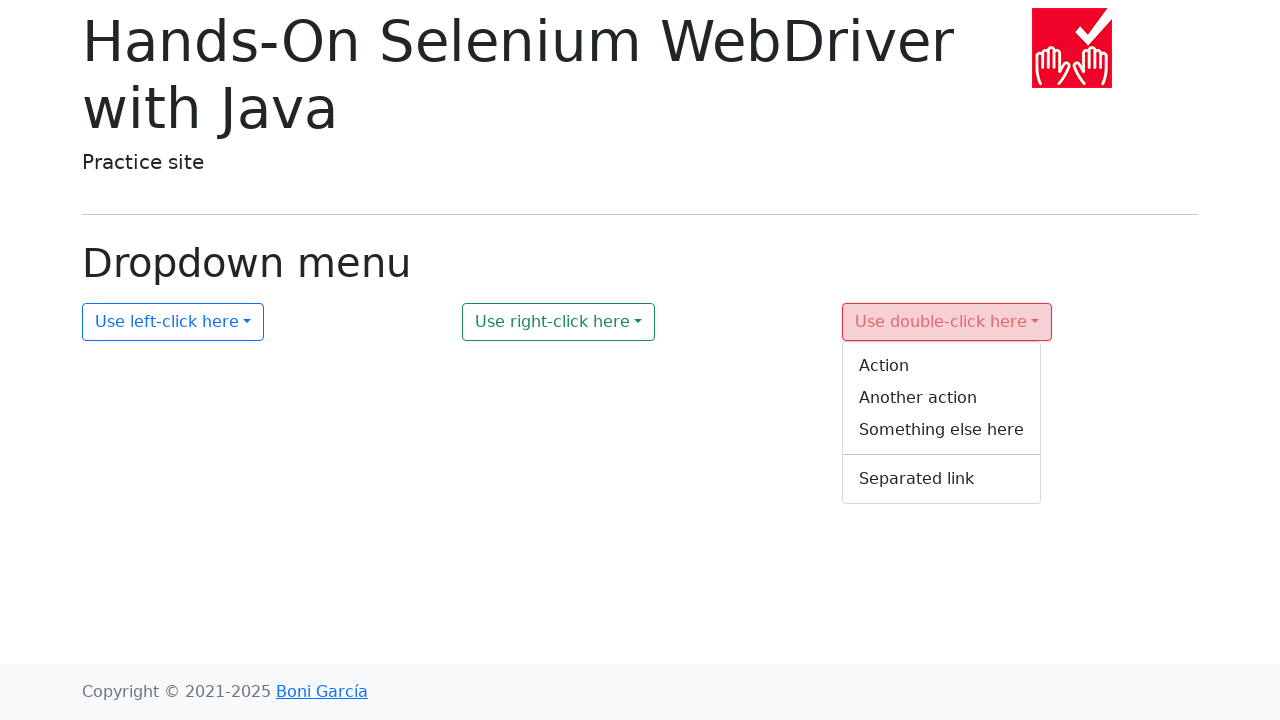

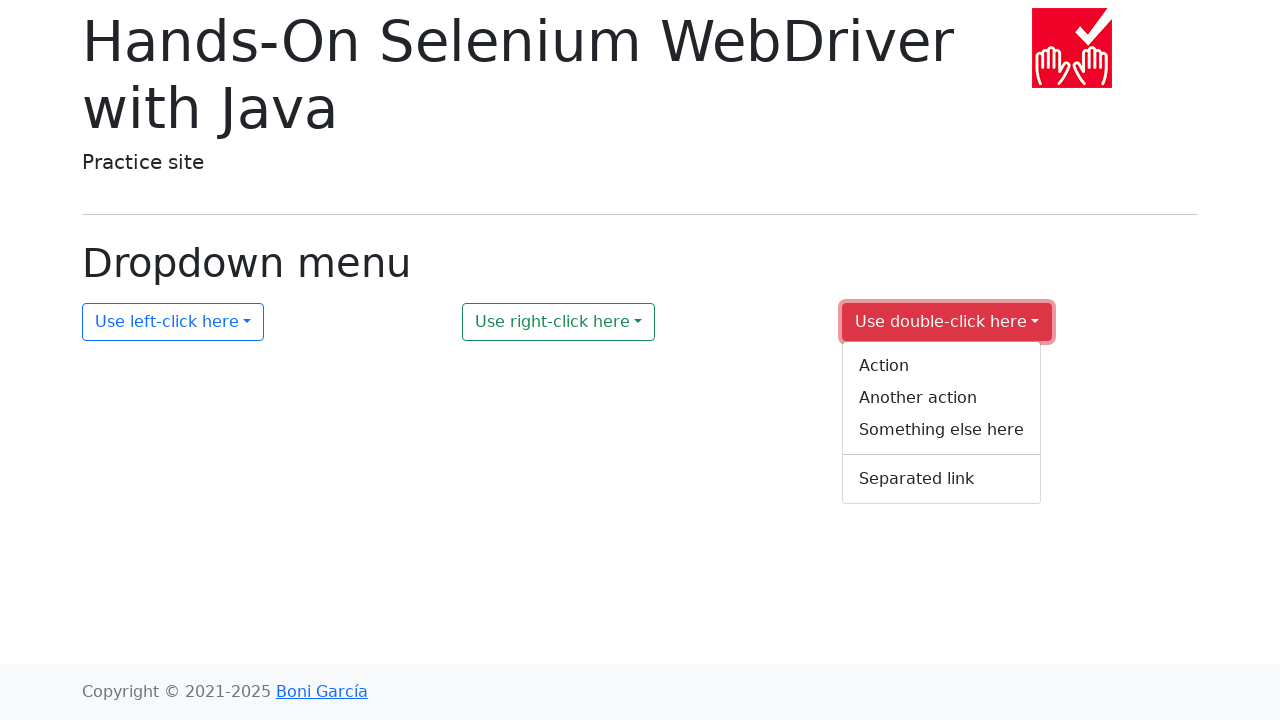